Tests a registration form by filling in first name, last name, and email fields, then submitting and verifying the success message.

Starting URL: http://suninjuly.github.io/registration1.html

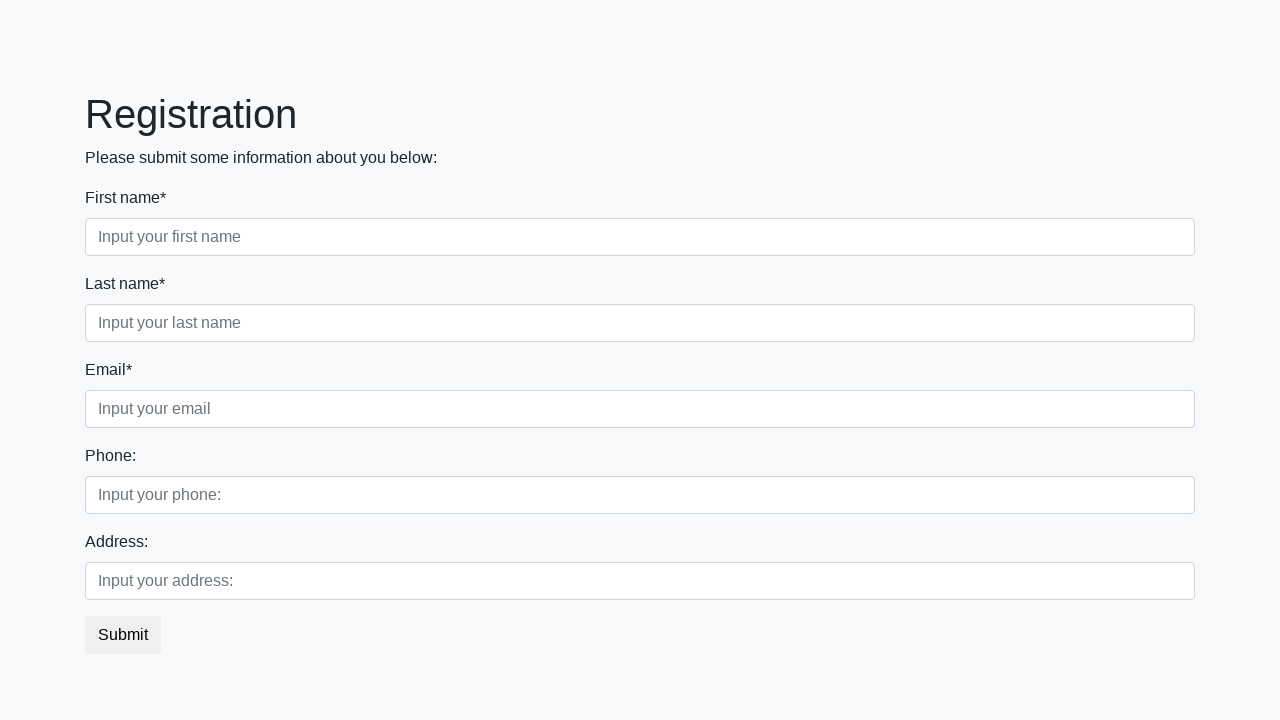

Filled first name field with 'John' on .first_block:nth-of-type(1) .first
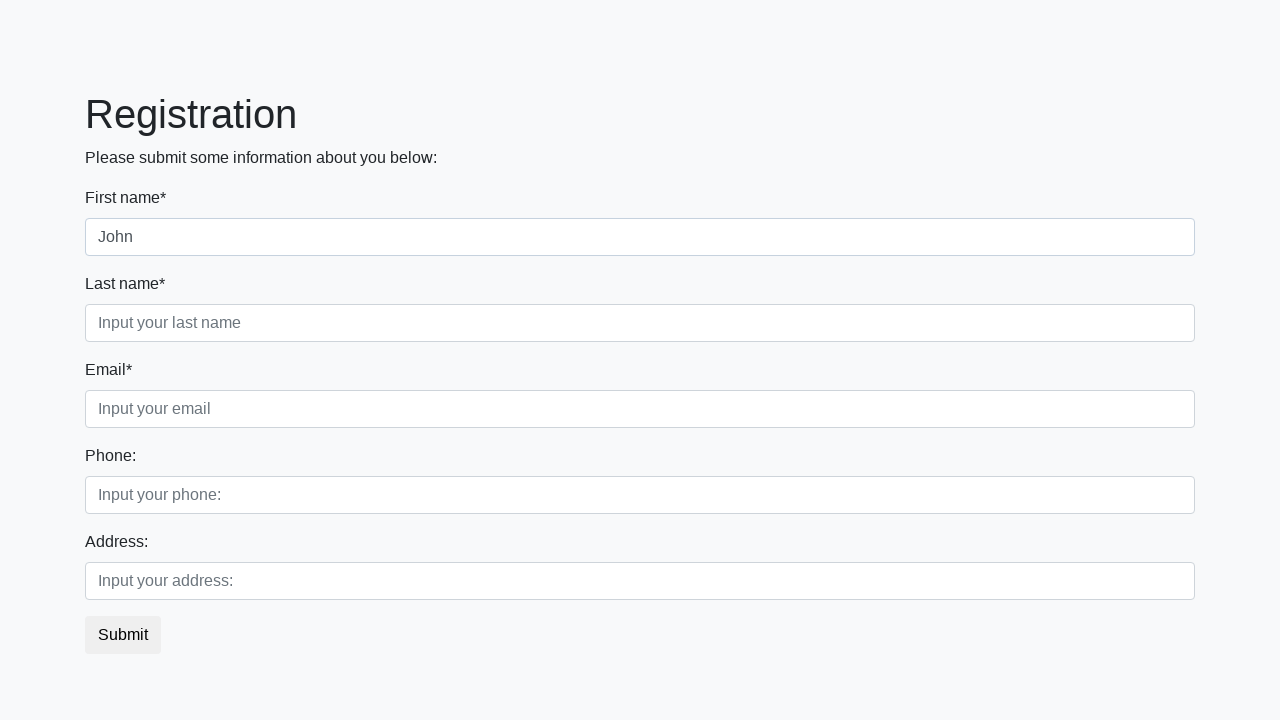

Filled last name field with 'Smith' on [placeholder='Input your last name']
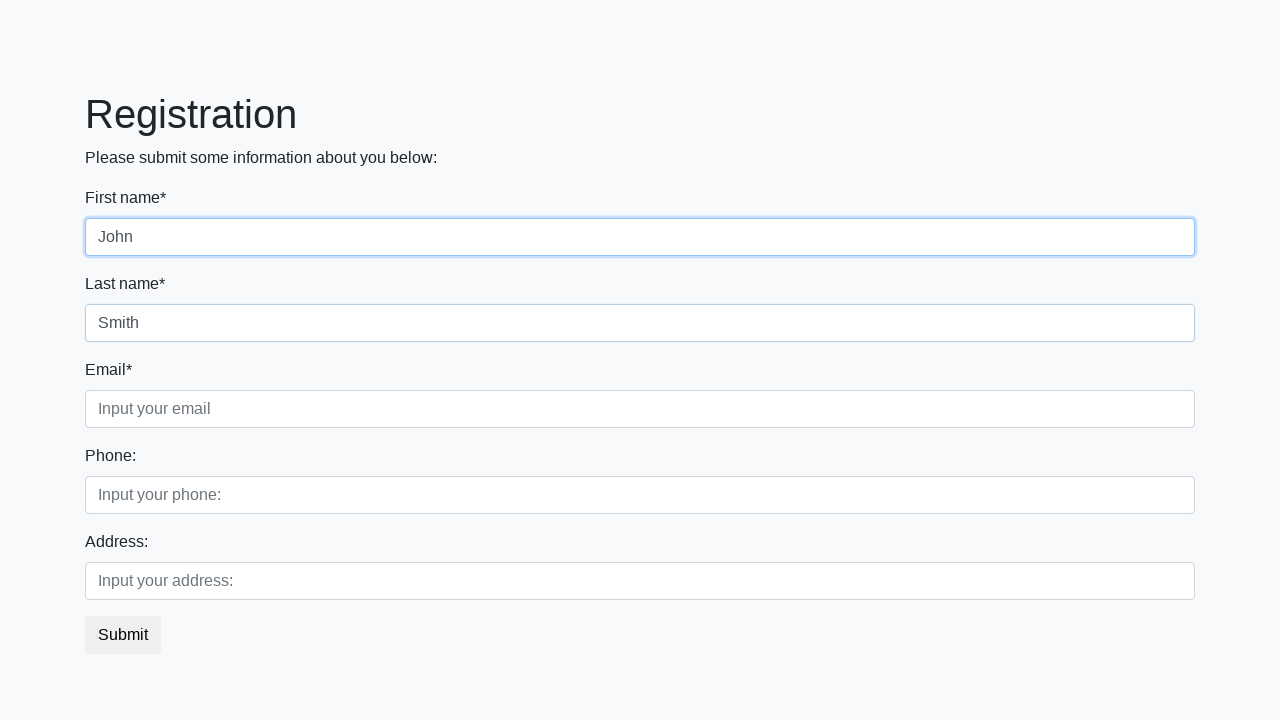

Filled email field with 'mymail@gmail.com' on input.third
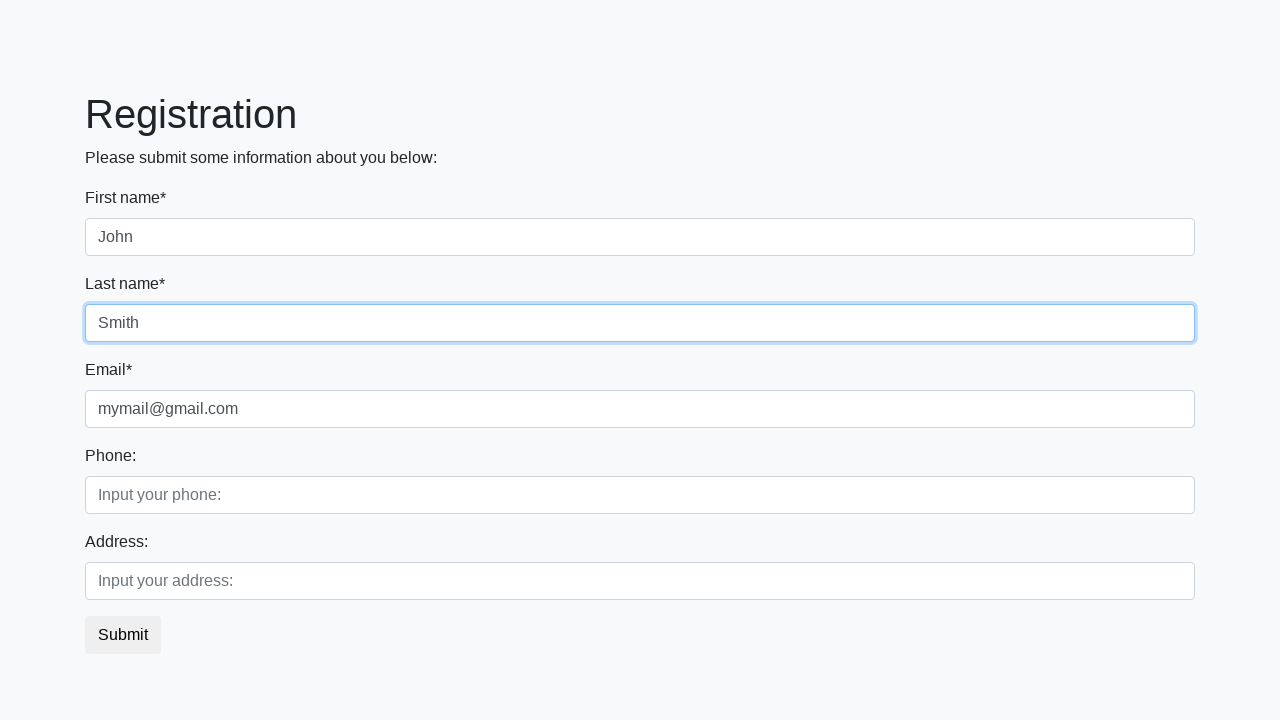

Clicked submit button to register at (123, 635) on button.btn
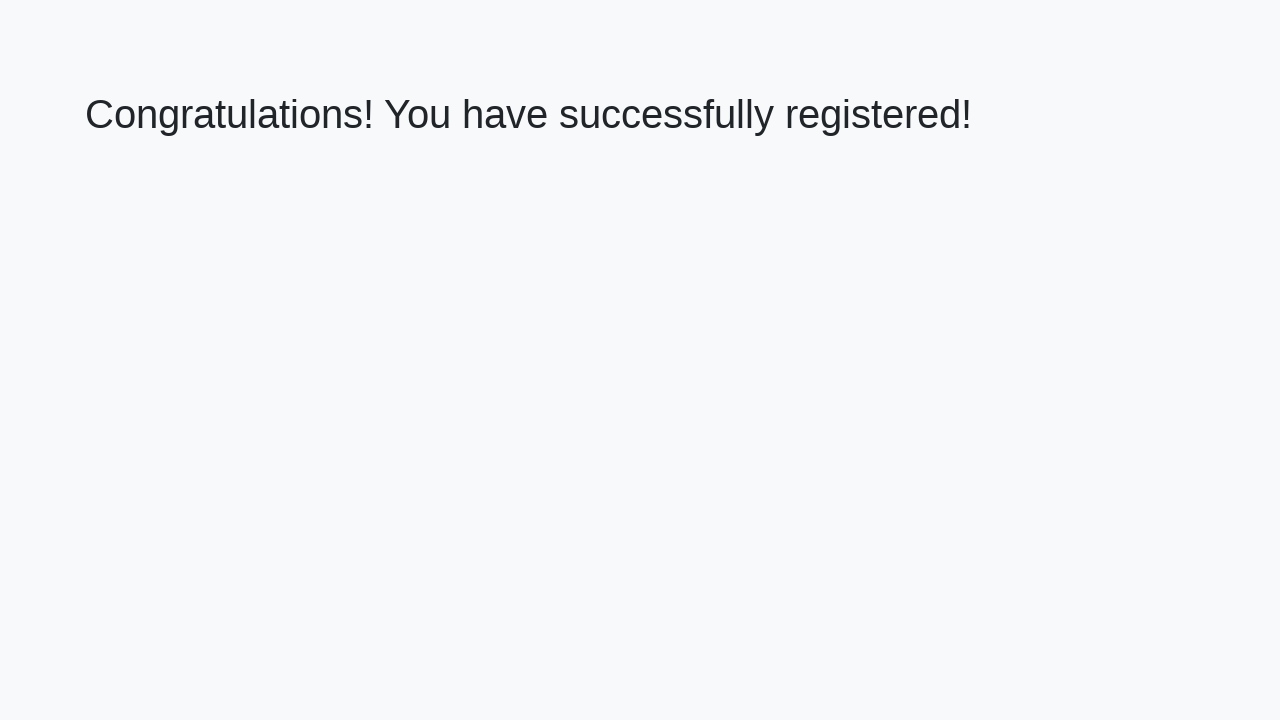

Success message heading loaded
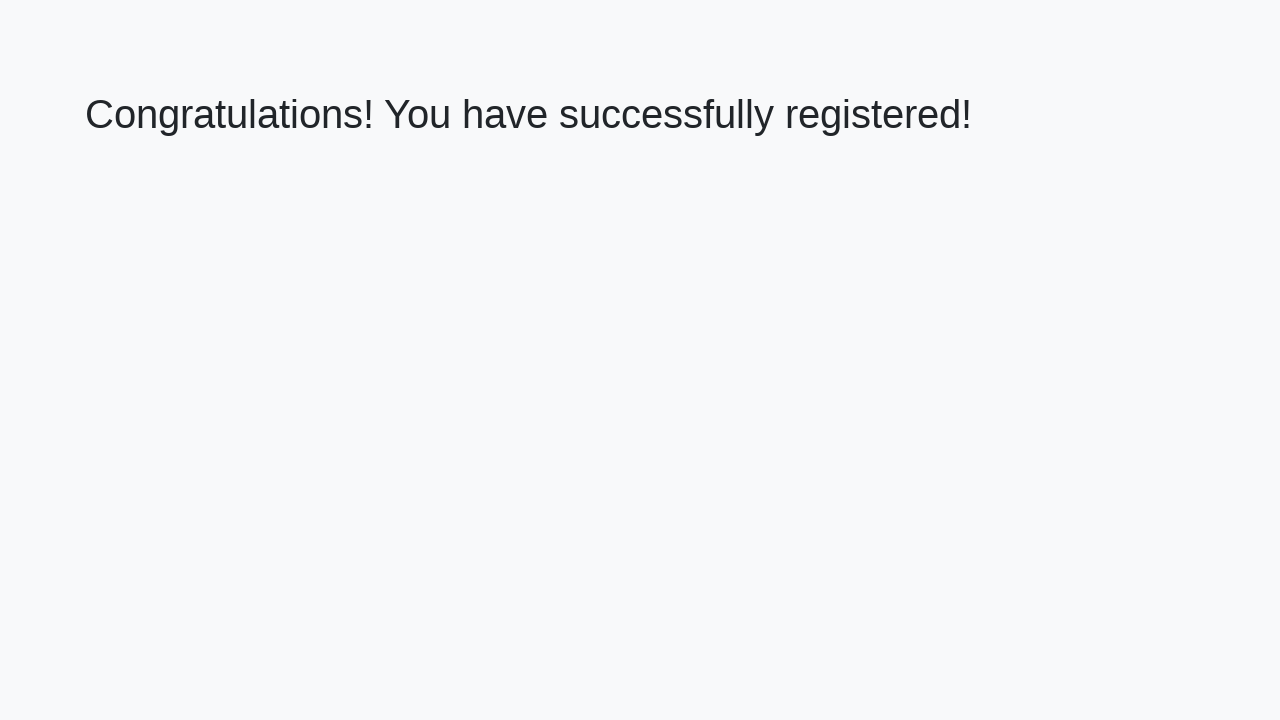

Retrieved success message text
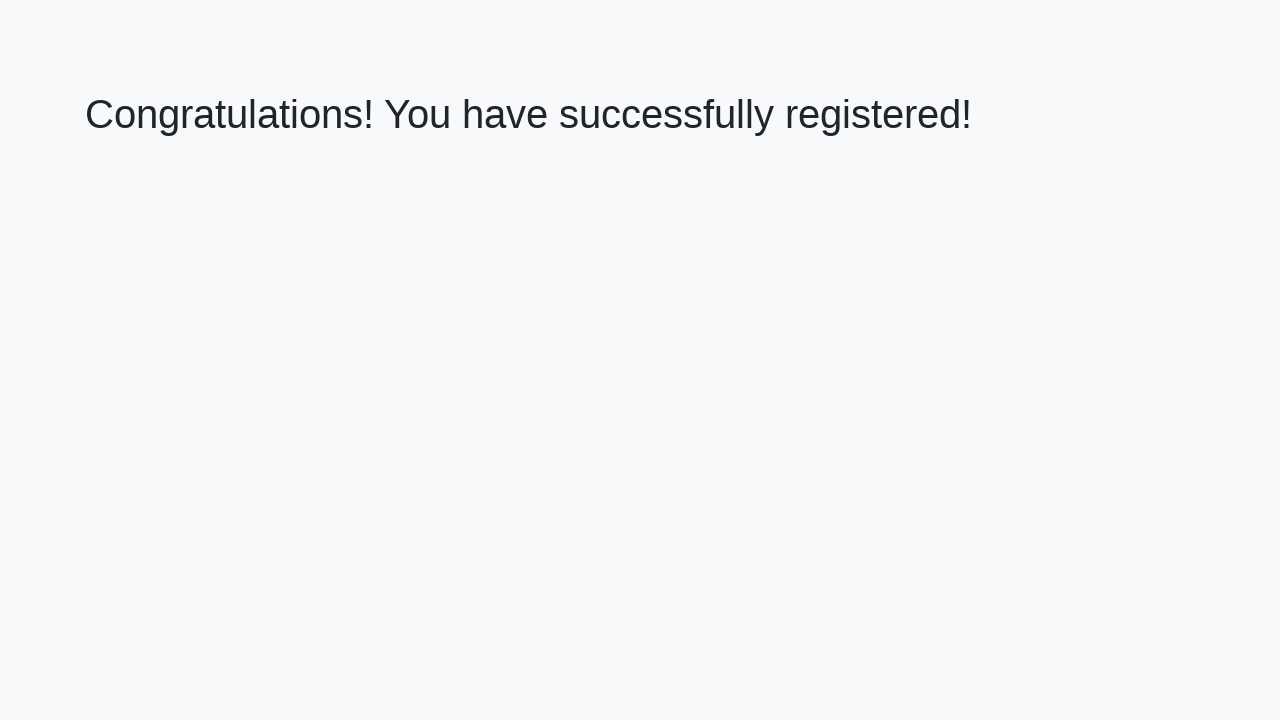

Verified success message: 'Congratulations! You have successfully registered!'
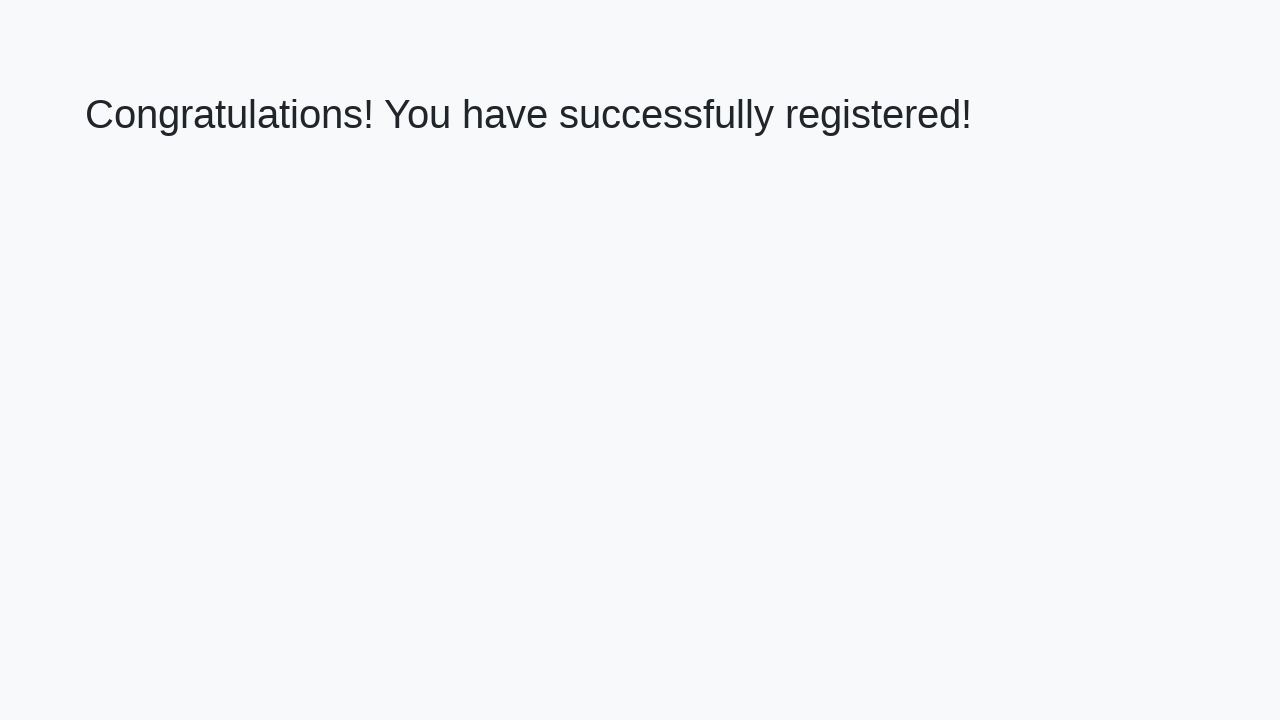

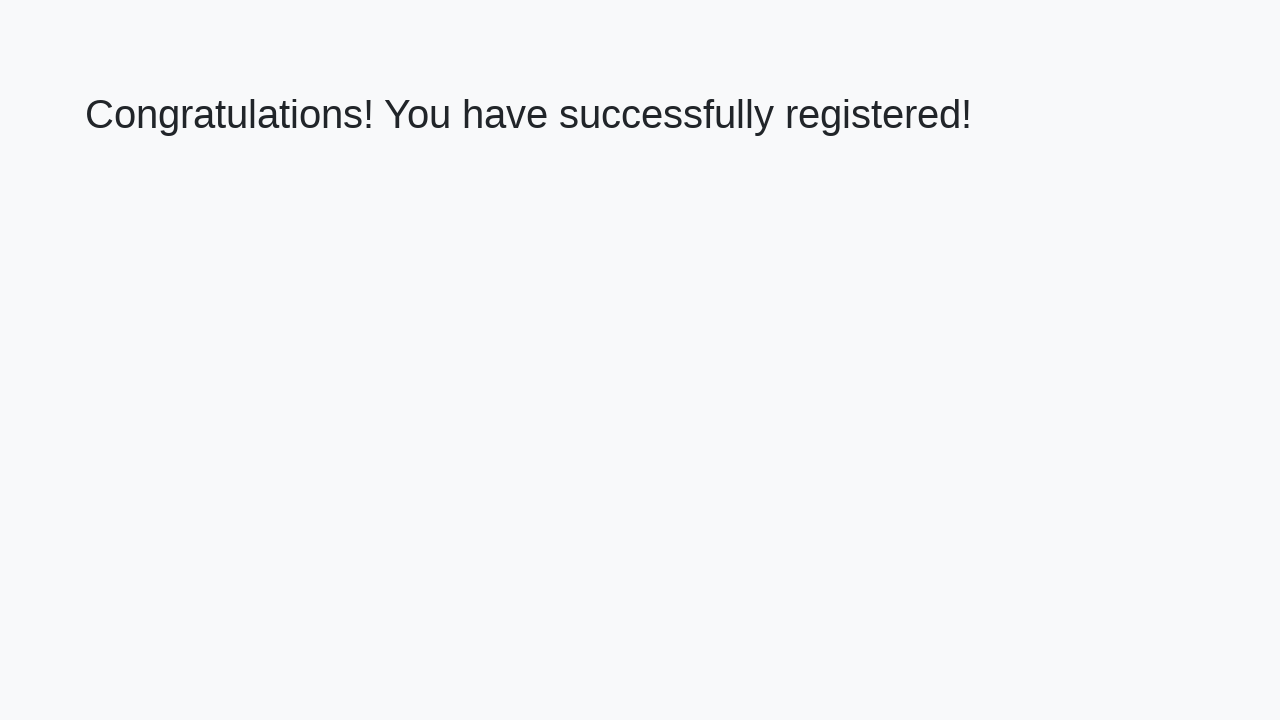